Tests clicking a button with a dynamic ID on a UI testing playground page. The page generates a new ID for the button on each page load, testing the ability to locate elements by CSS class rather than ID.

Starting URL: http://uitestingplayground.com/dynamicid

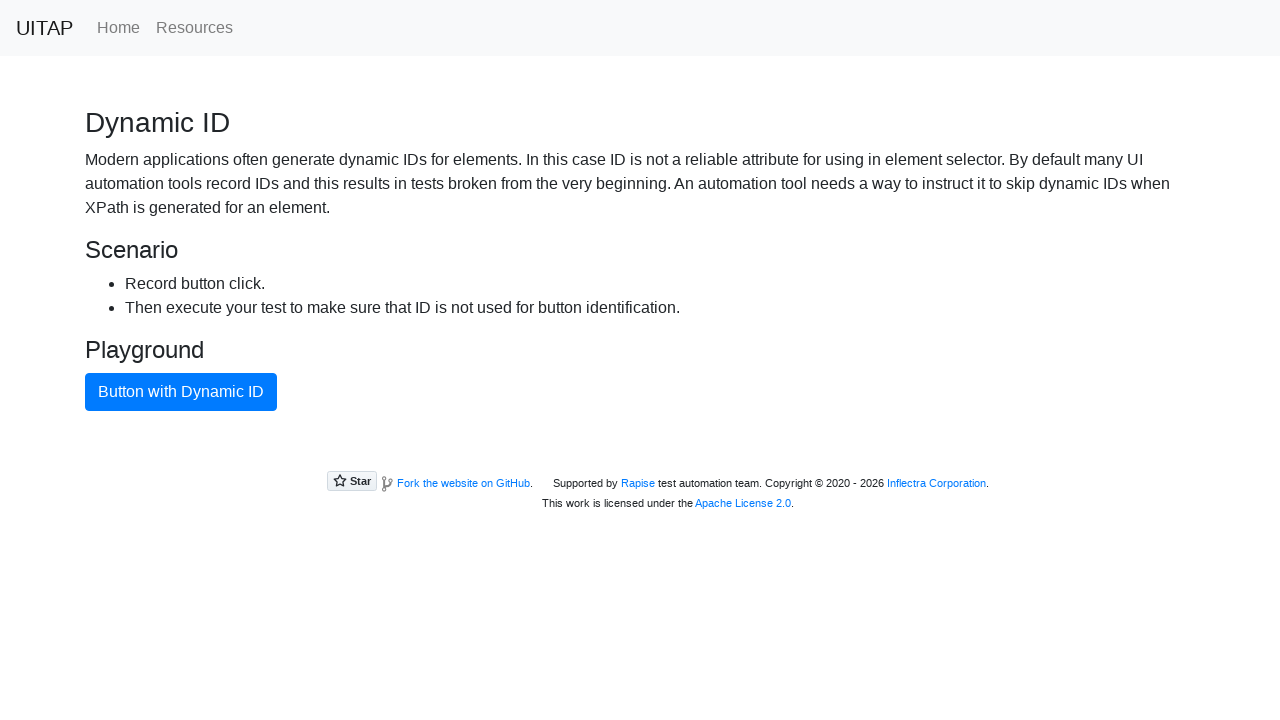

Waited for blue button with dynamic ID to load
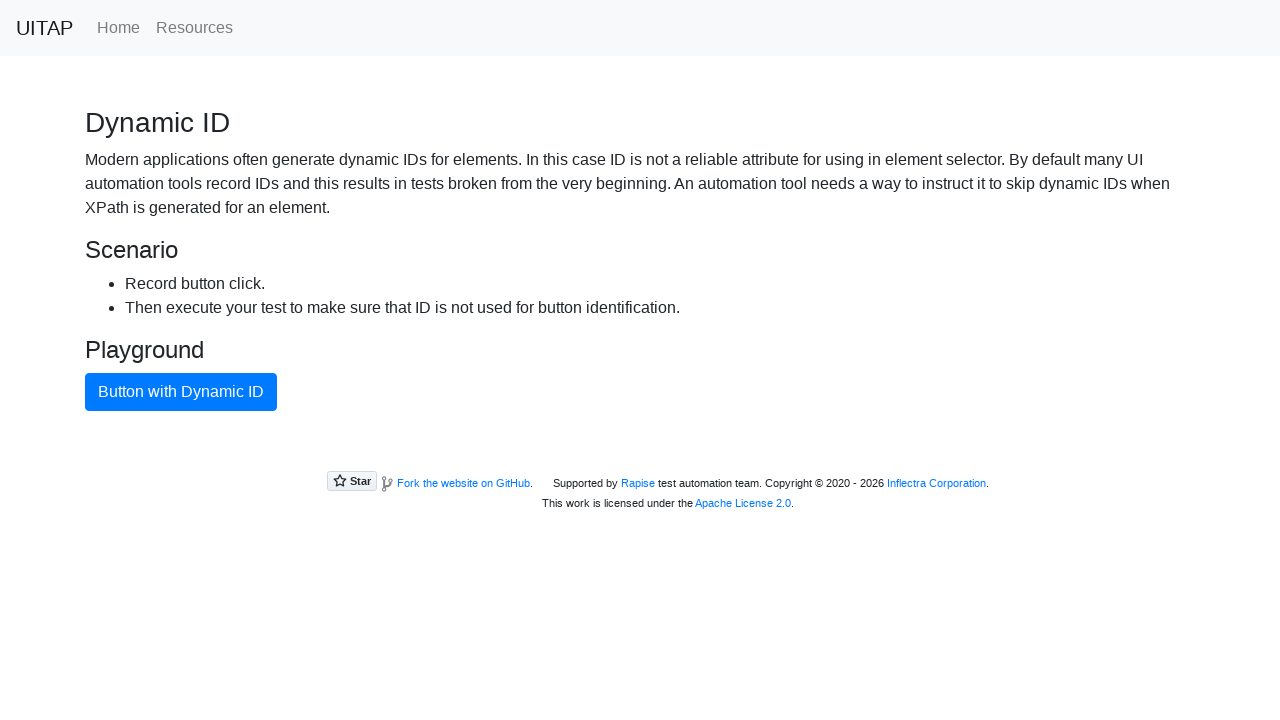

Clicked blue button located by CSS class selector at (181, 392) on button.btn-primary
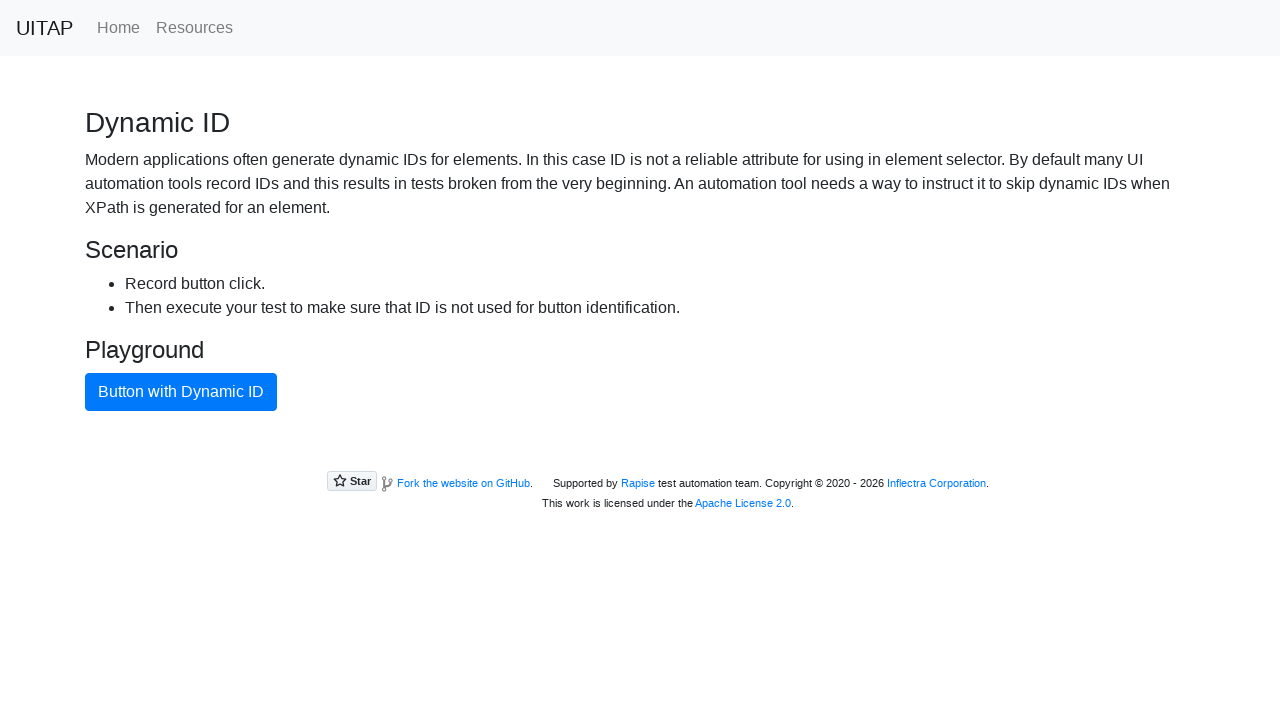

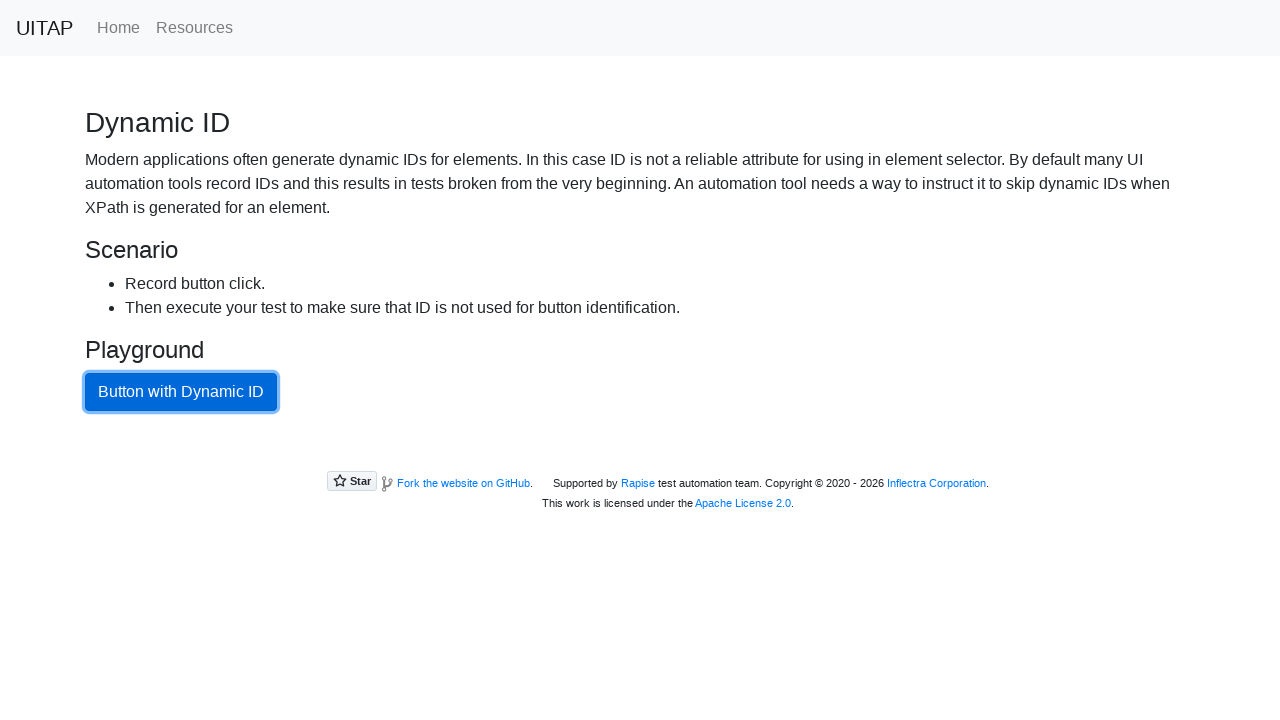